Tests JavaScript alert handling by filling a name field, triggering an alert and accepting it, then triggering a confirm dialog and dismissing it

Starting URL: https://rahulshettyacademy.com/AutomationPractice/

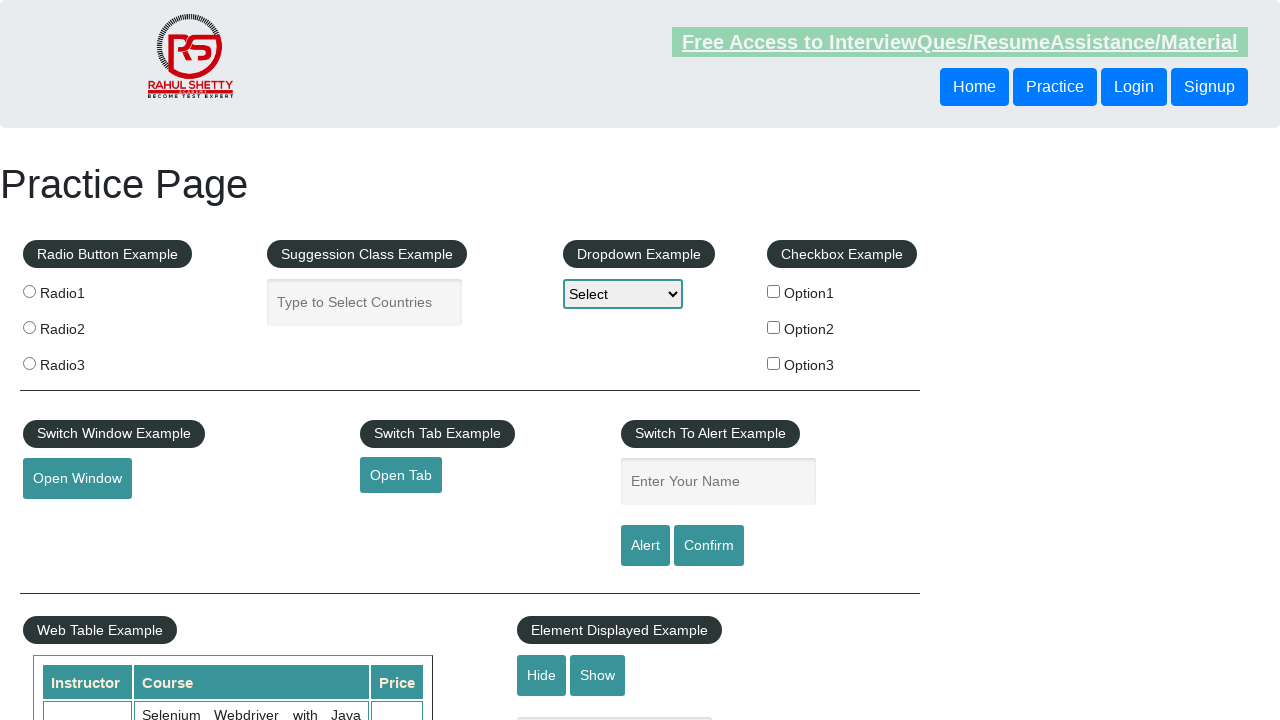

Filled name field with 'Pavithra' on #name
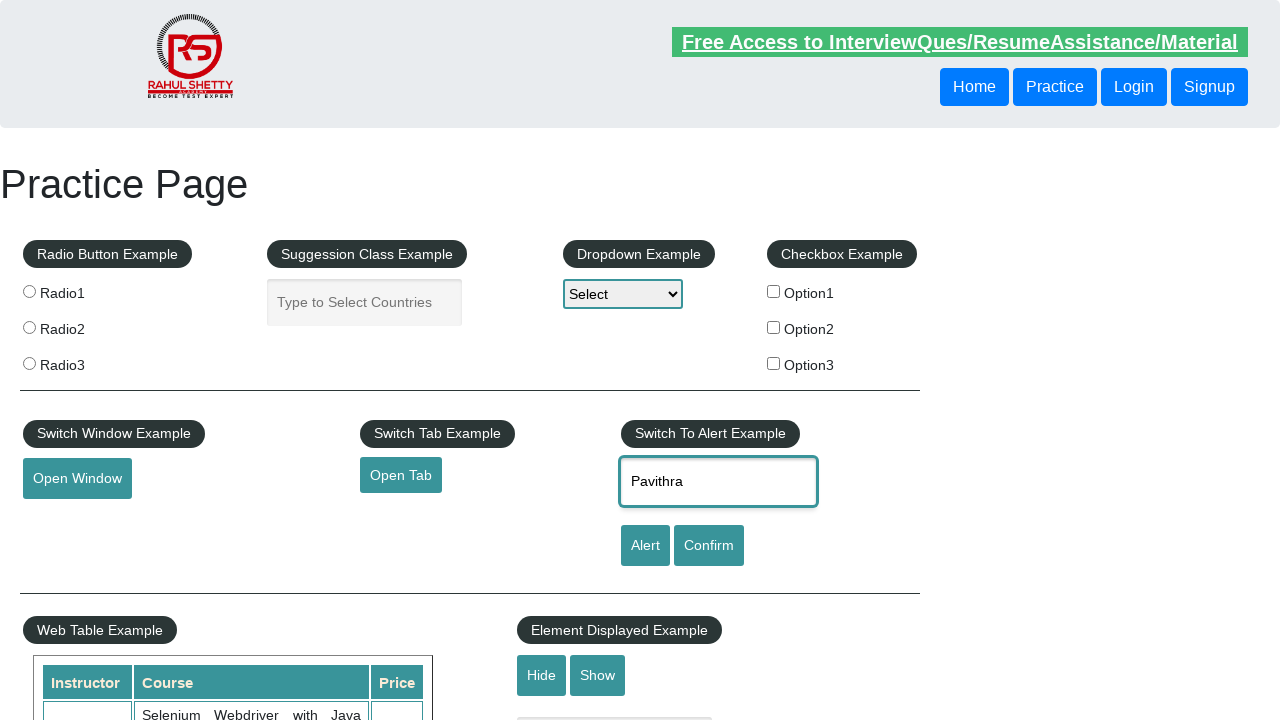

Clicked alert button at (645, 546) on #alertbtn
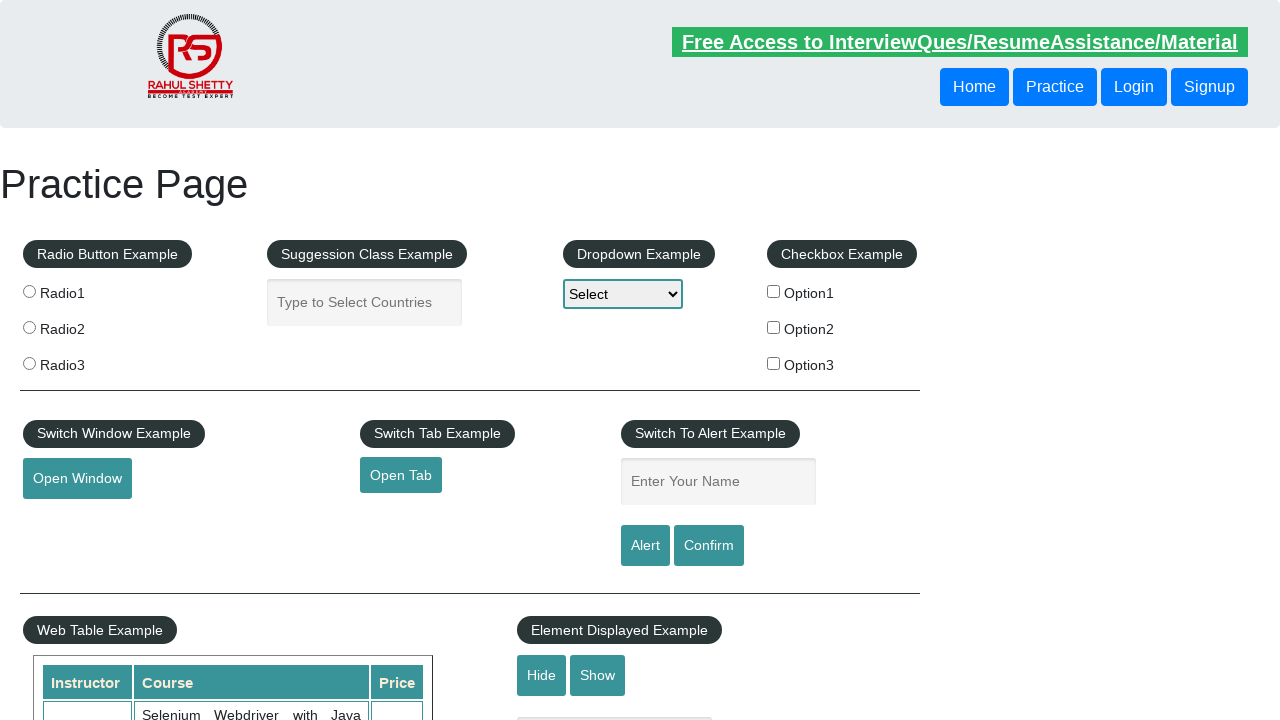

Set up initial dialog handler
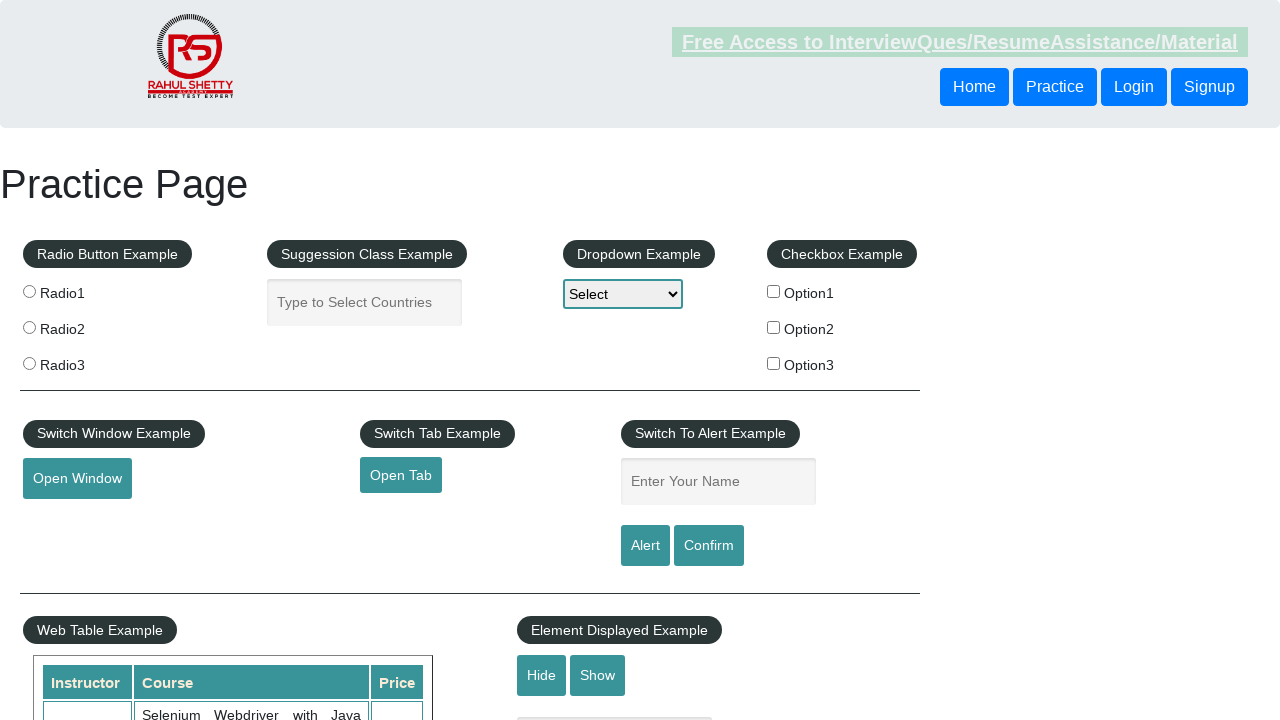

Evaluated JavaScript to initialize alertHandled flag
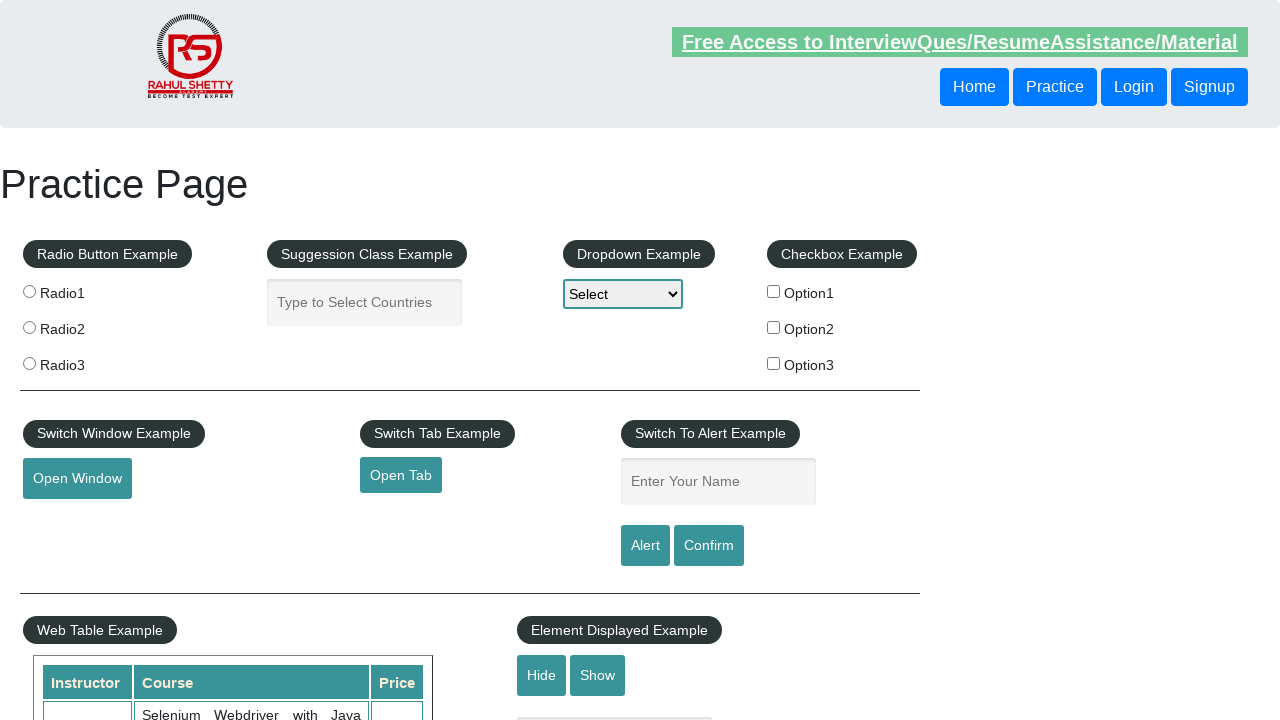

Set up alert dialog handler
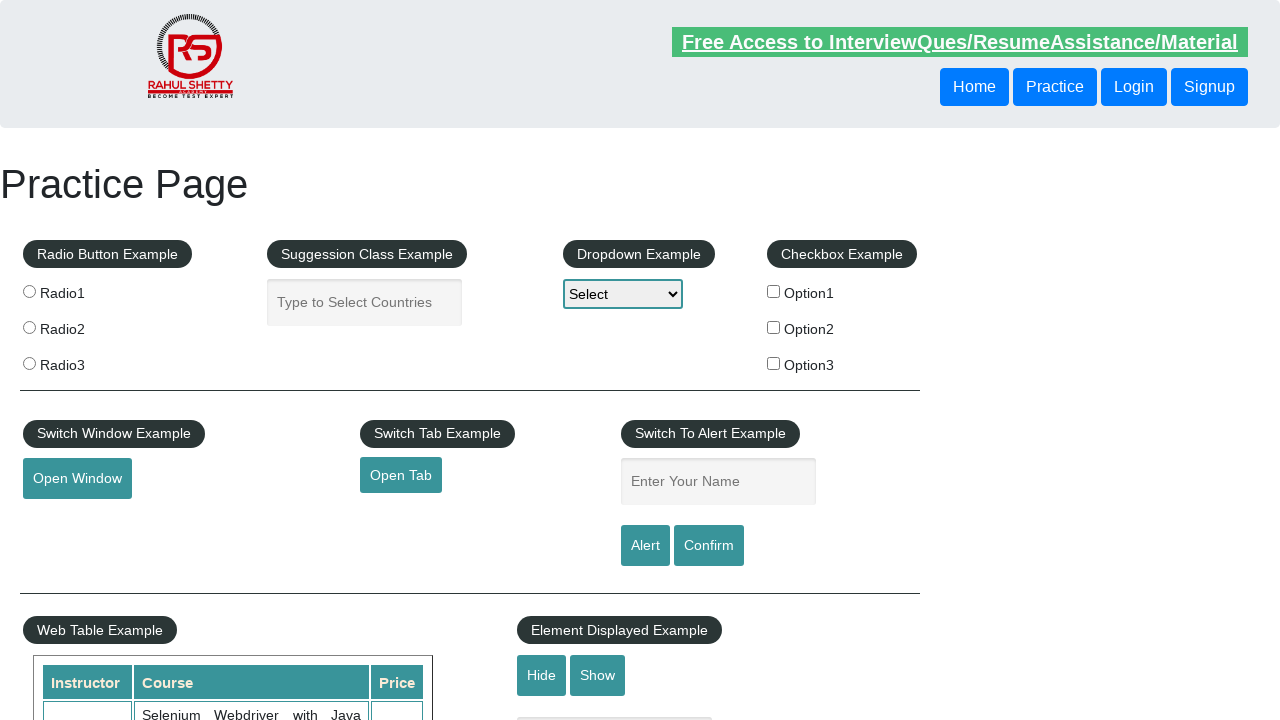

Clicked alert button to trigger alert dialog at (645, 546) on #alertbtn
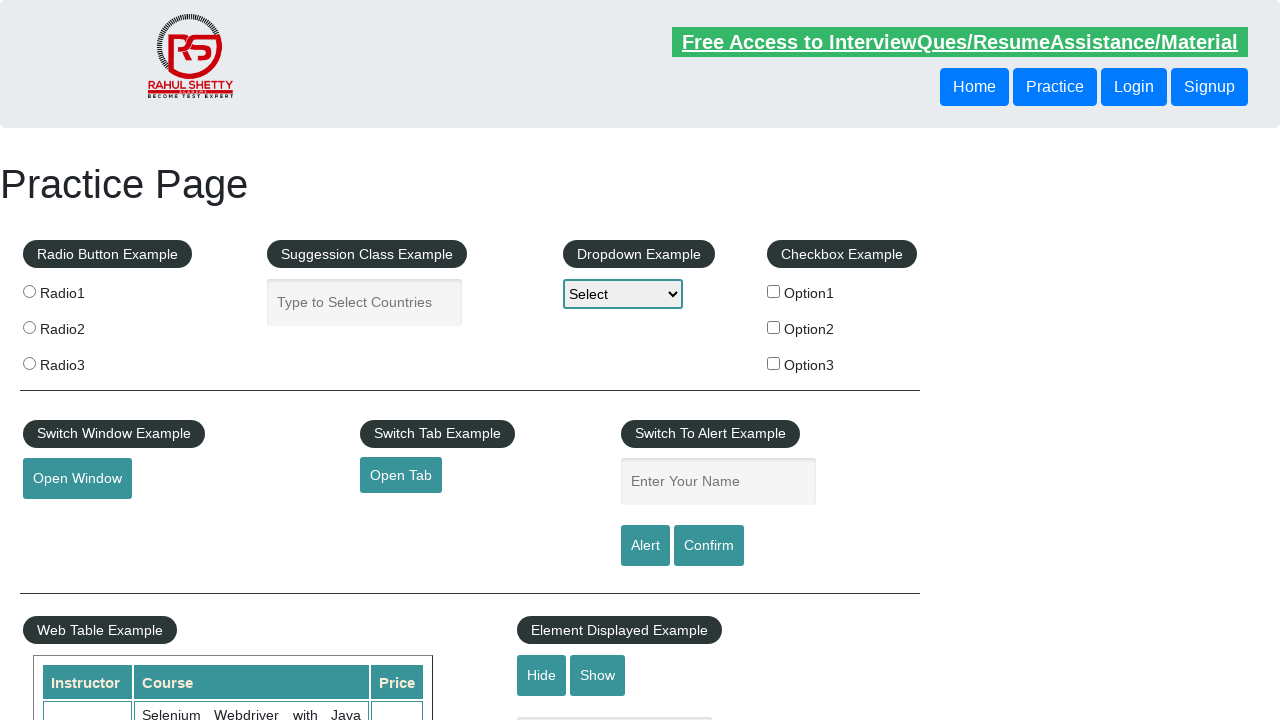

Set up confirm dialog handler to dismiss
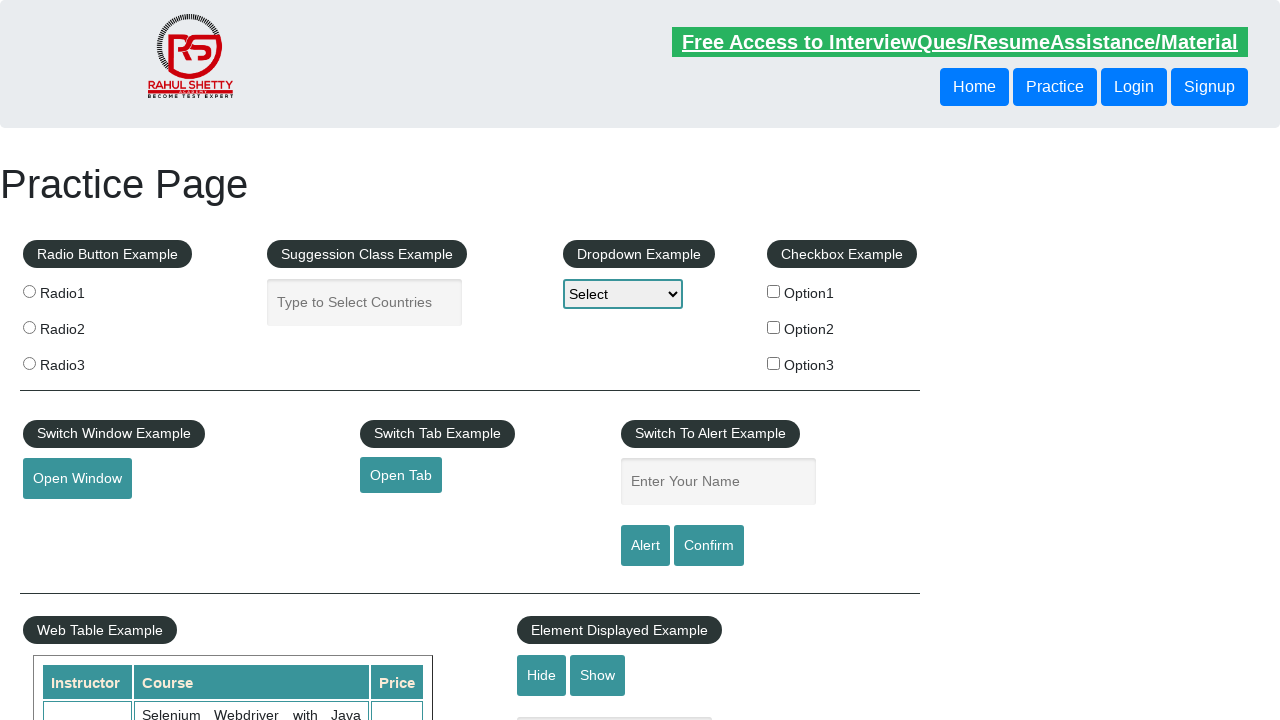

Clicked confirm button to trigger confirm dialog at (709, 546) on #confirmbtn
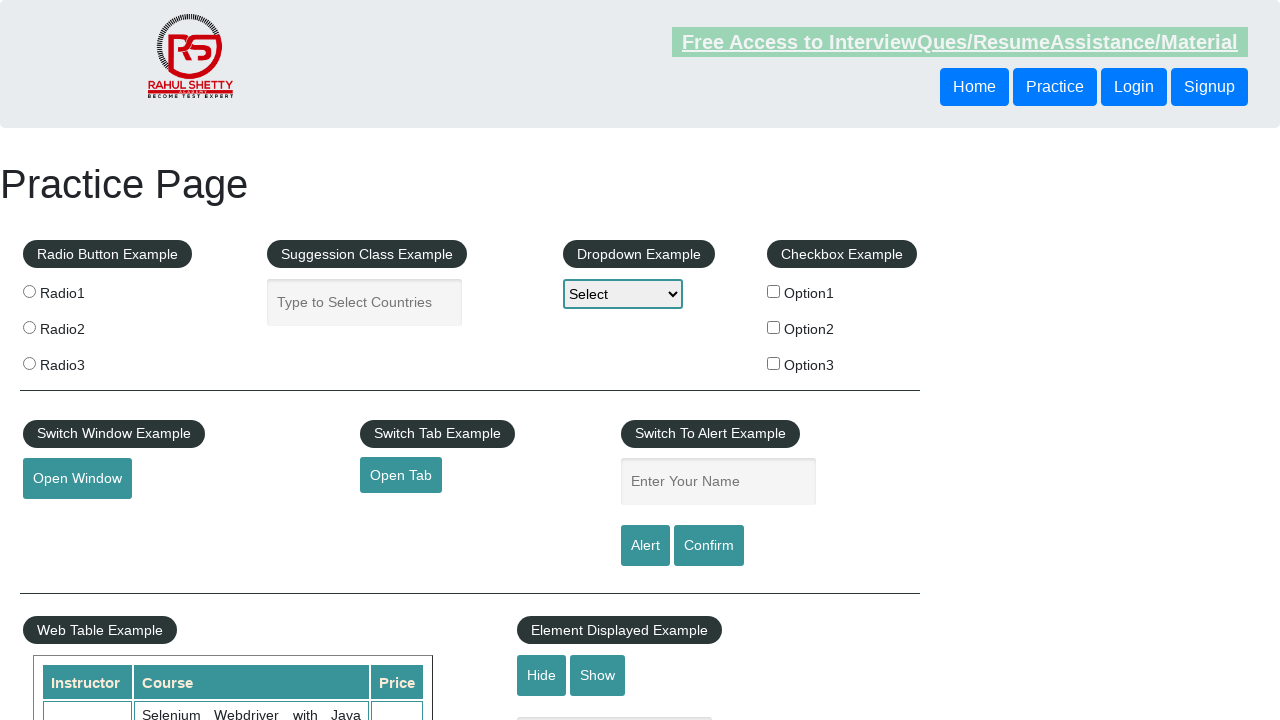

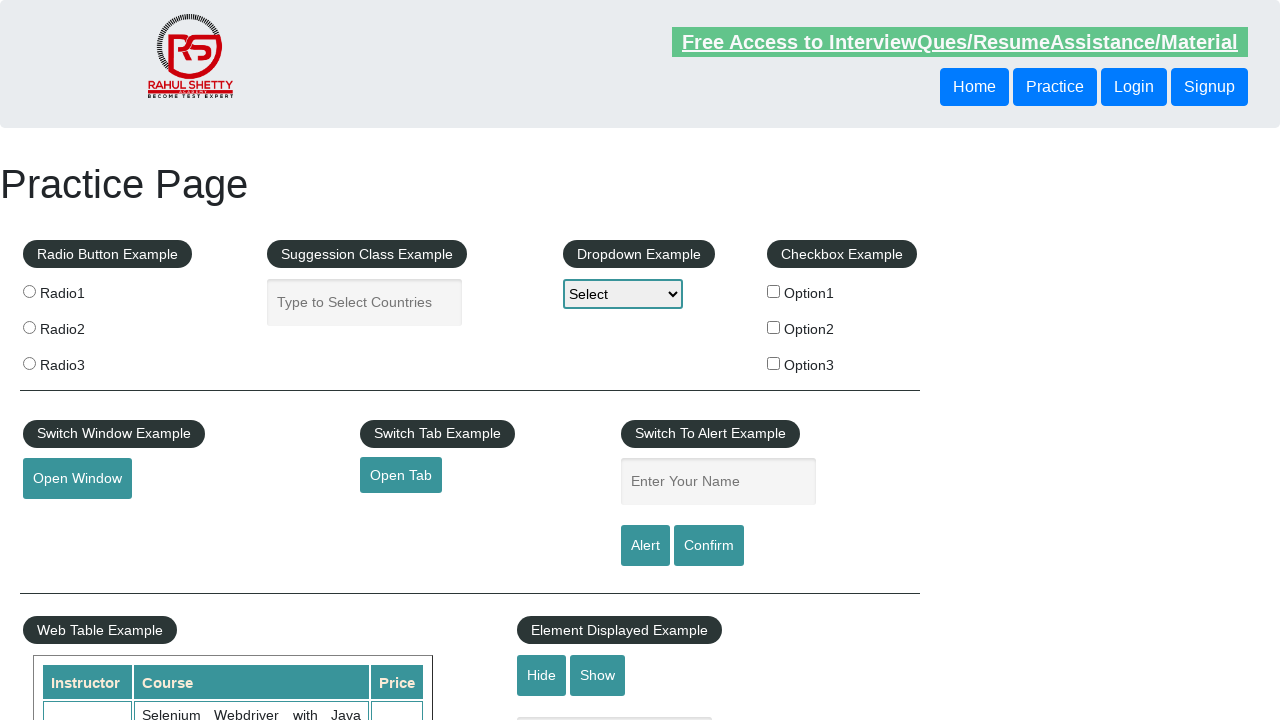